Tests dynamic loading by clicking a Start button and waiting for a hidden element to become visible, then verifying the displayed message is "Hello World!"

Starting URL: http://the-internet.herokuapp.com/dynamic_loading/1

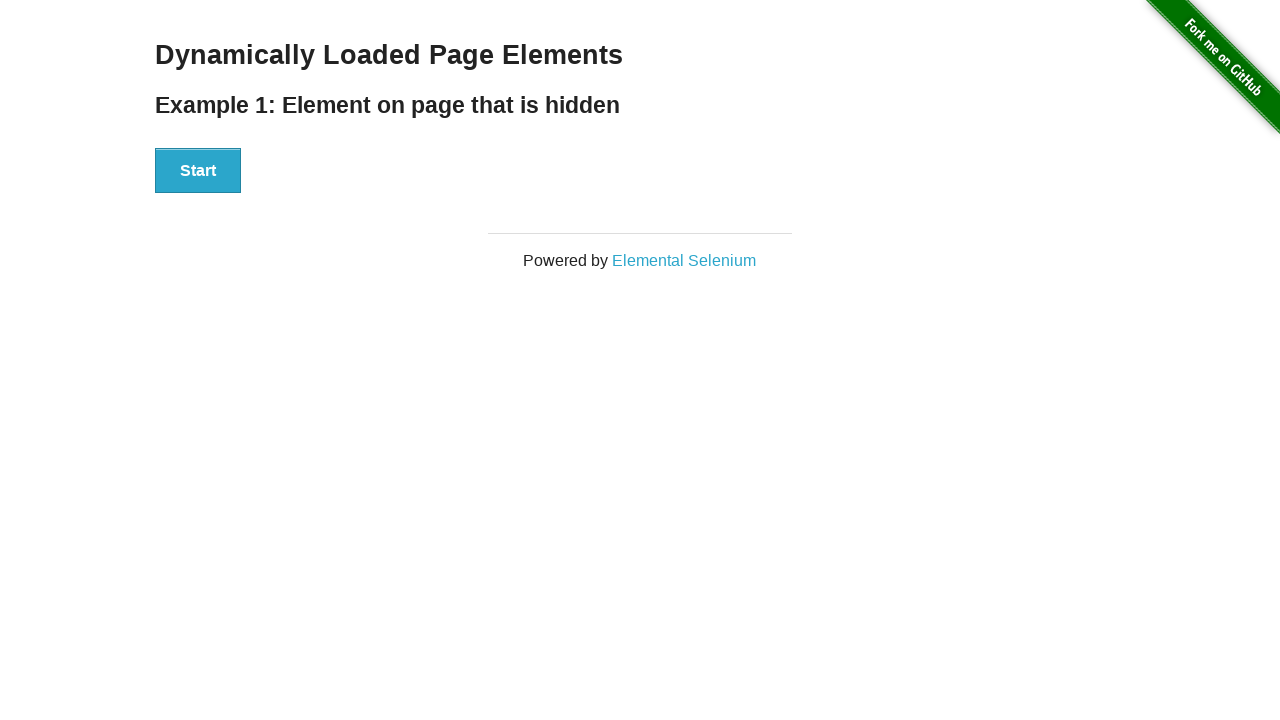

Clicked Start button to initiate dynamic loading at (198, 171) on xpath=//div[@id='start']/button
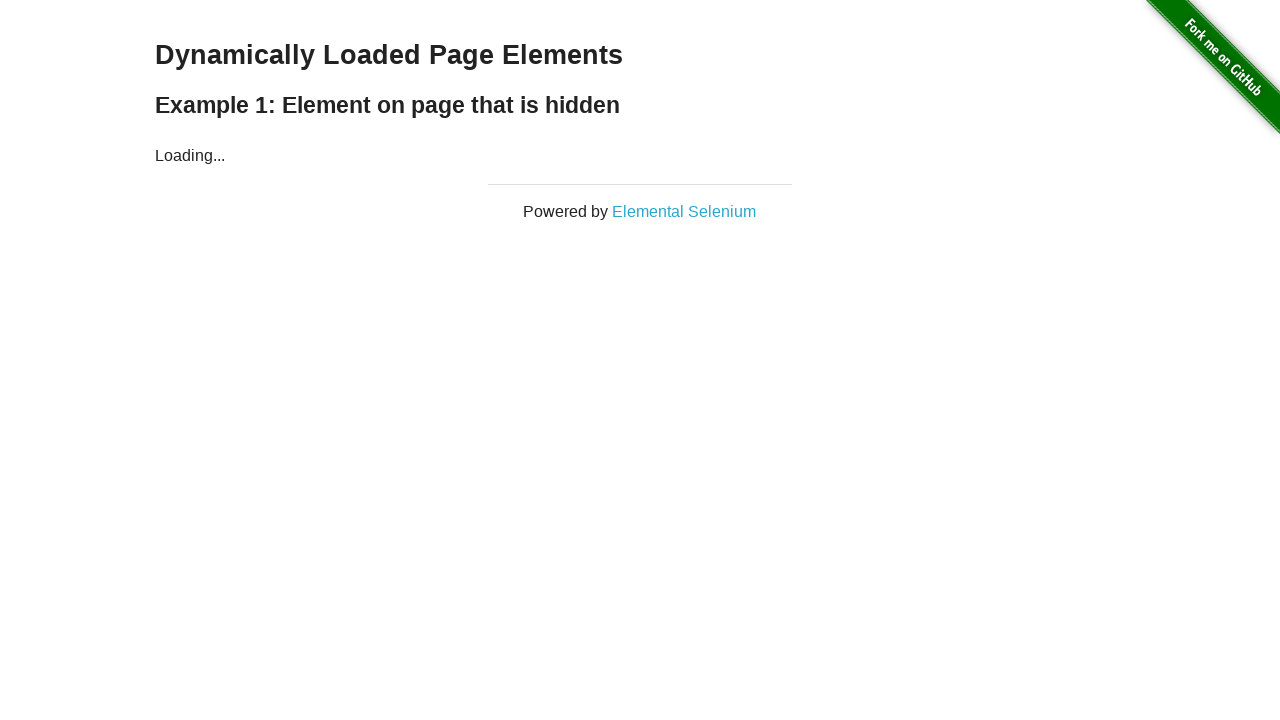

Waited for finish element to become visible
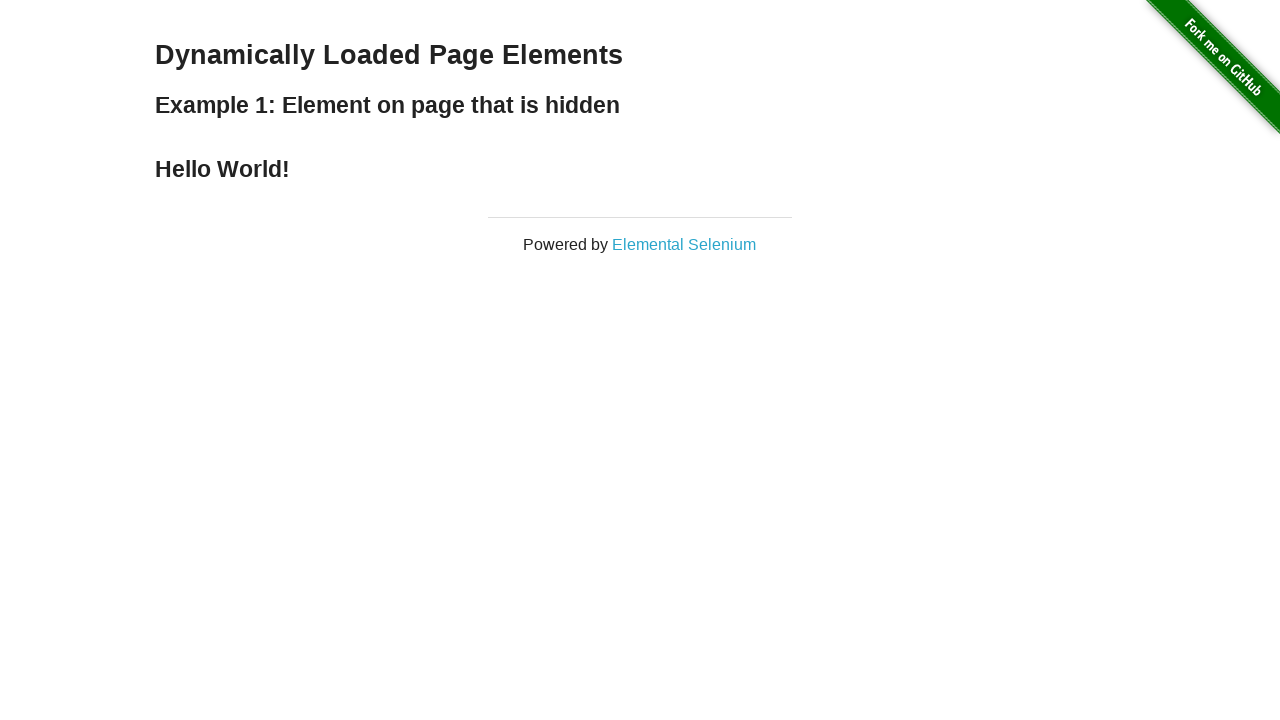

Verified that finish element displays 'Hello World!' message
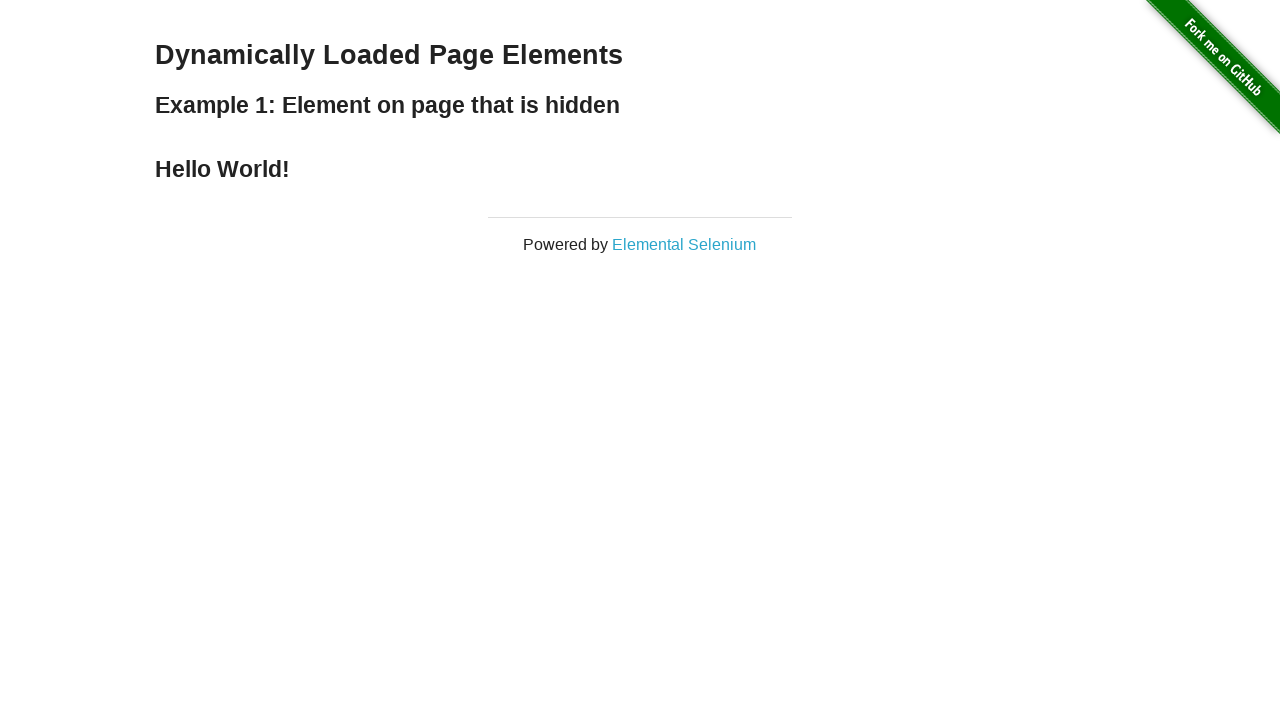

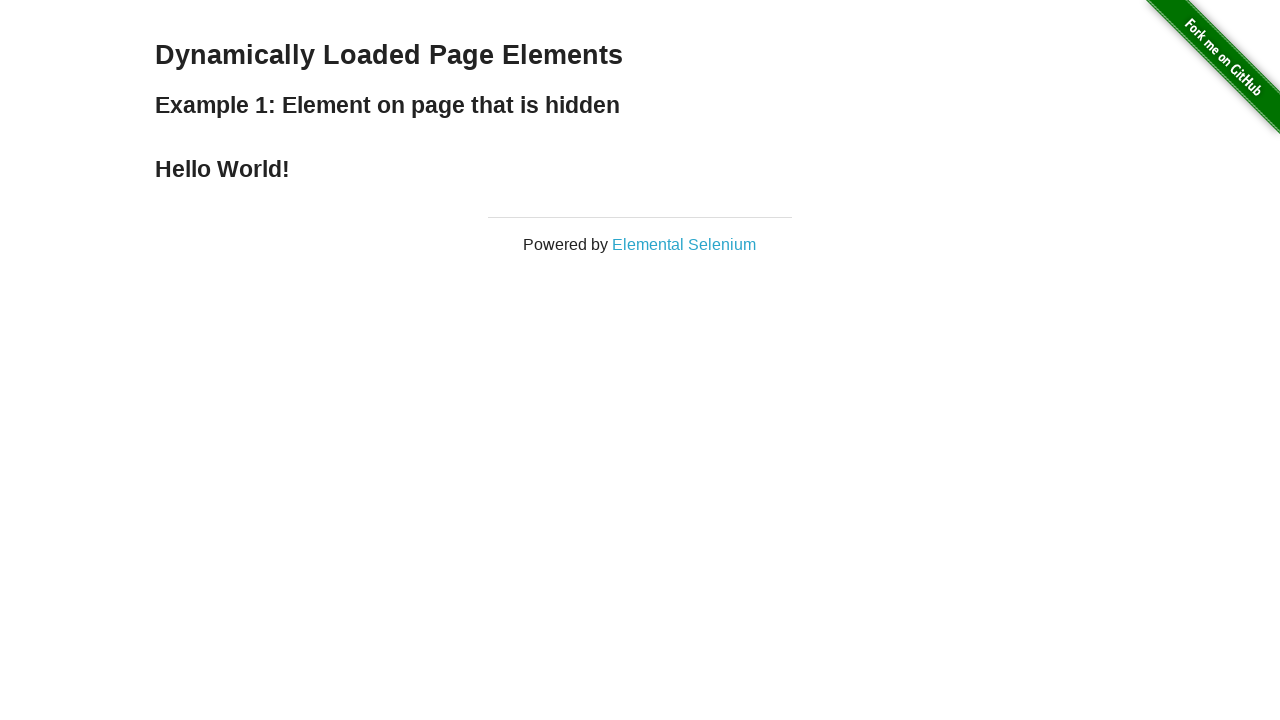